Tests clicking a link that returns HTTP 400 Bad Request status and verifies the response message

Starting URL: https://demoqa.com/links

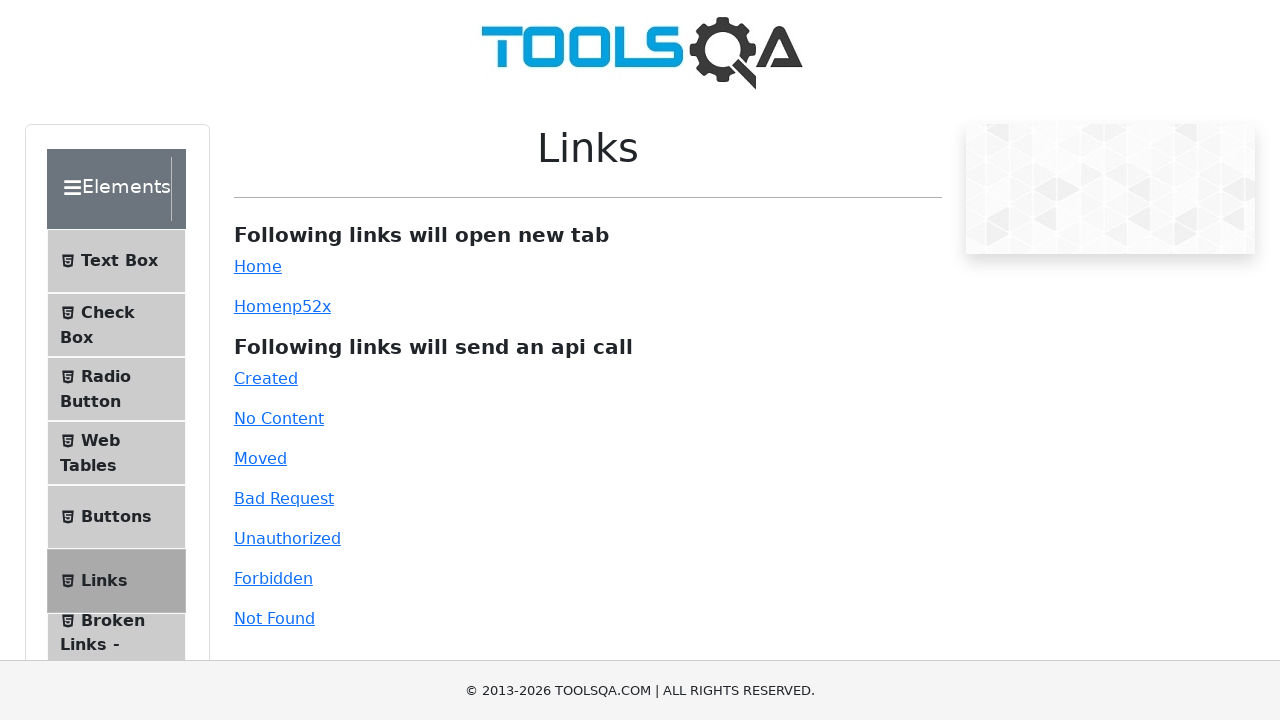

Clicked the bad-request link to trigger HTTP 400 response at (284, 498) on #bad-request
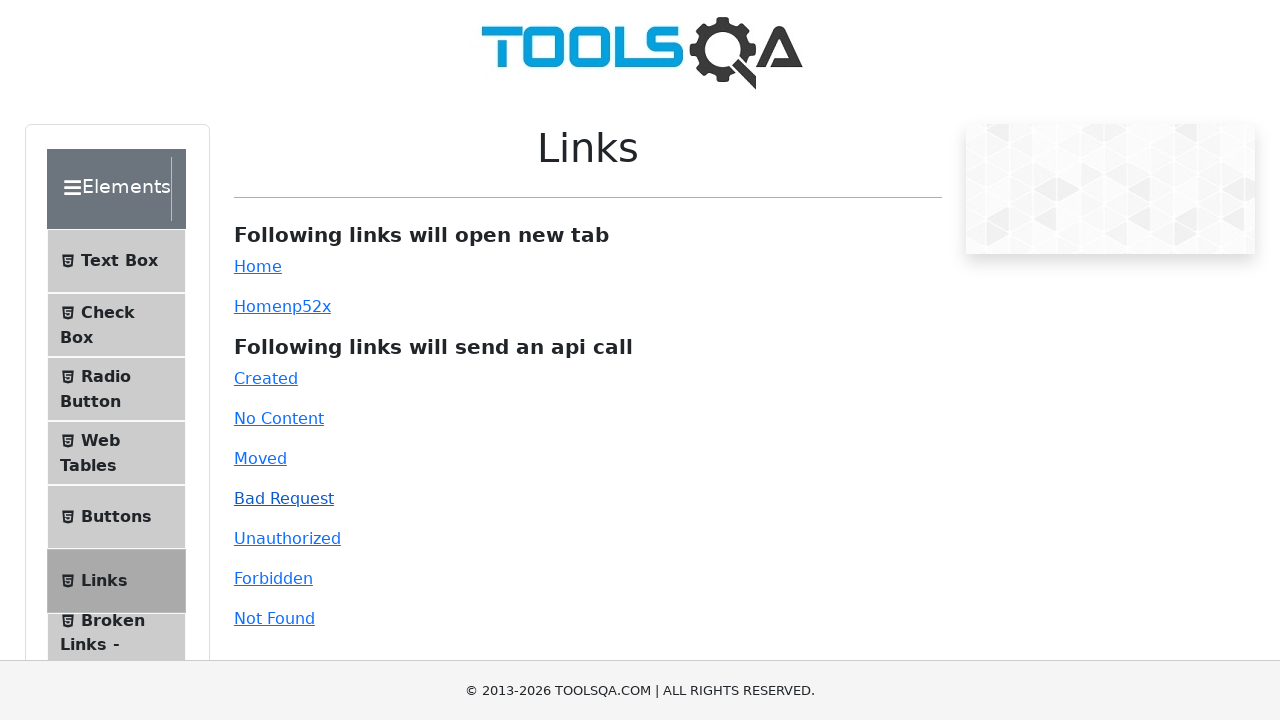

Response message appeared showing HTTP 400 Bad Request error
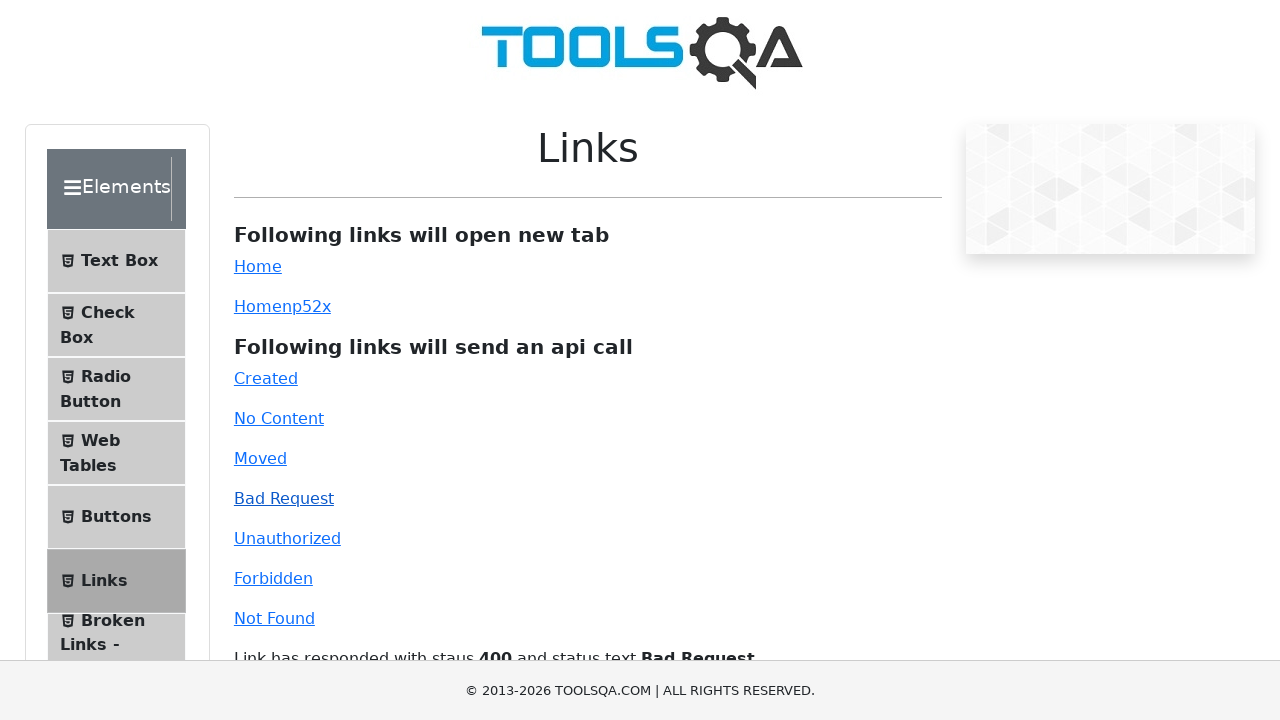

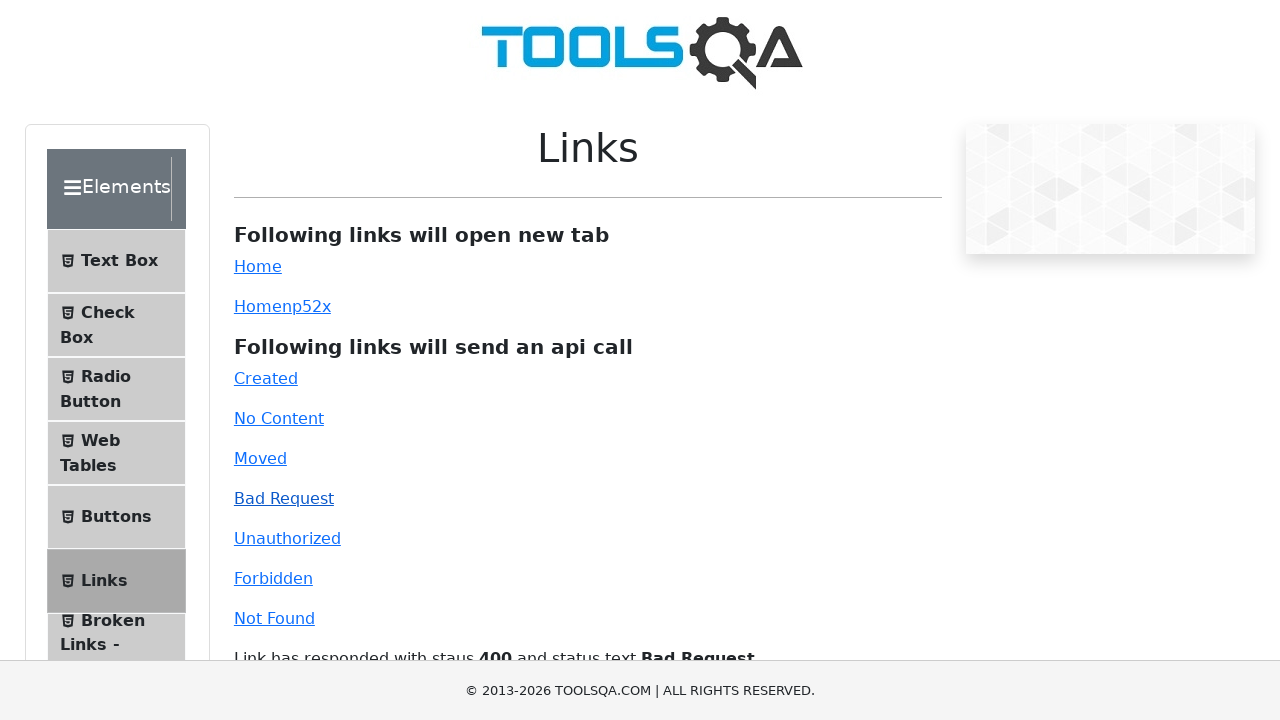